Tests adding a new task while in the Active filter view.

Starting URL: https://todomvc4tasj.herokuapp.com/

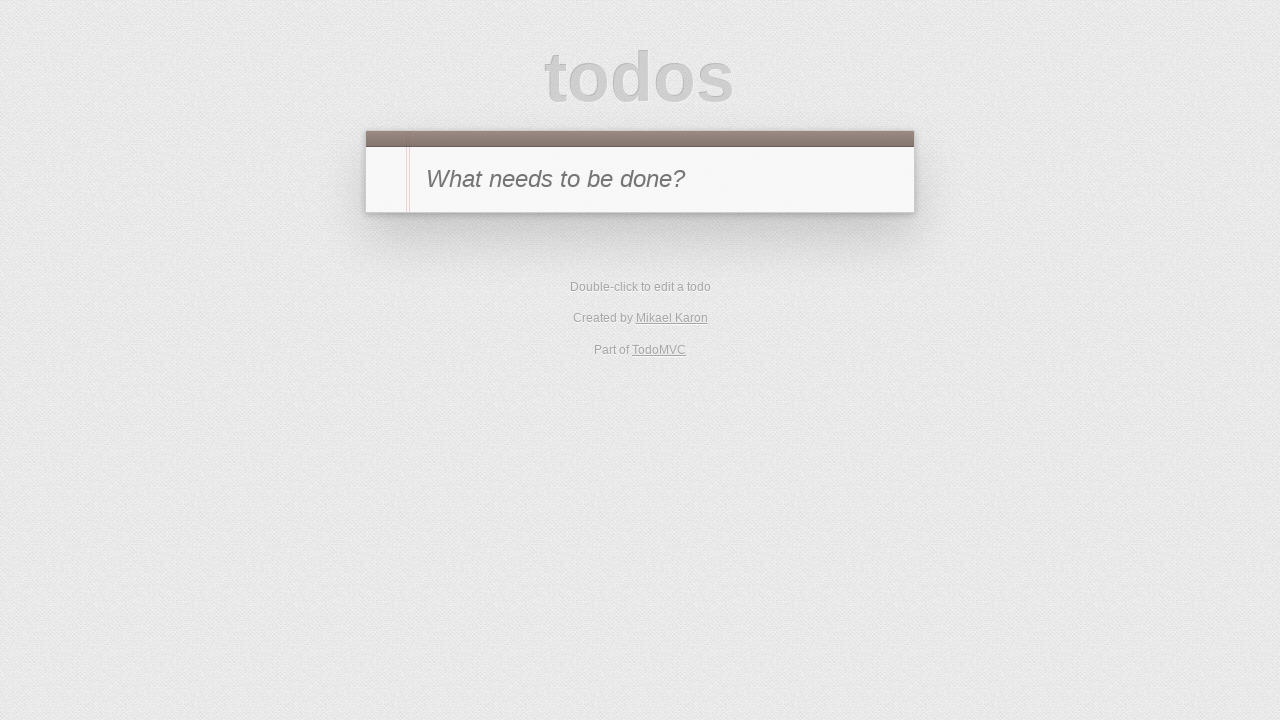

Set initial todo item in localStorage via JavaScript
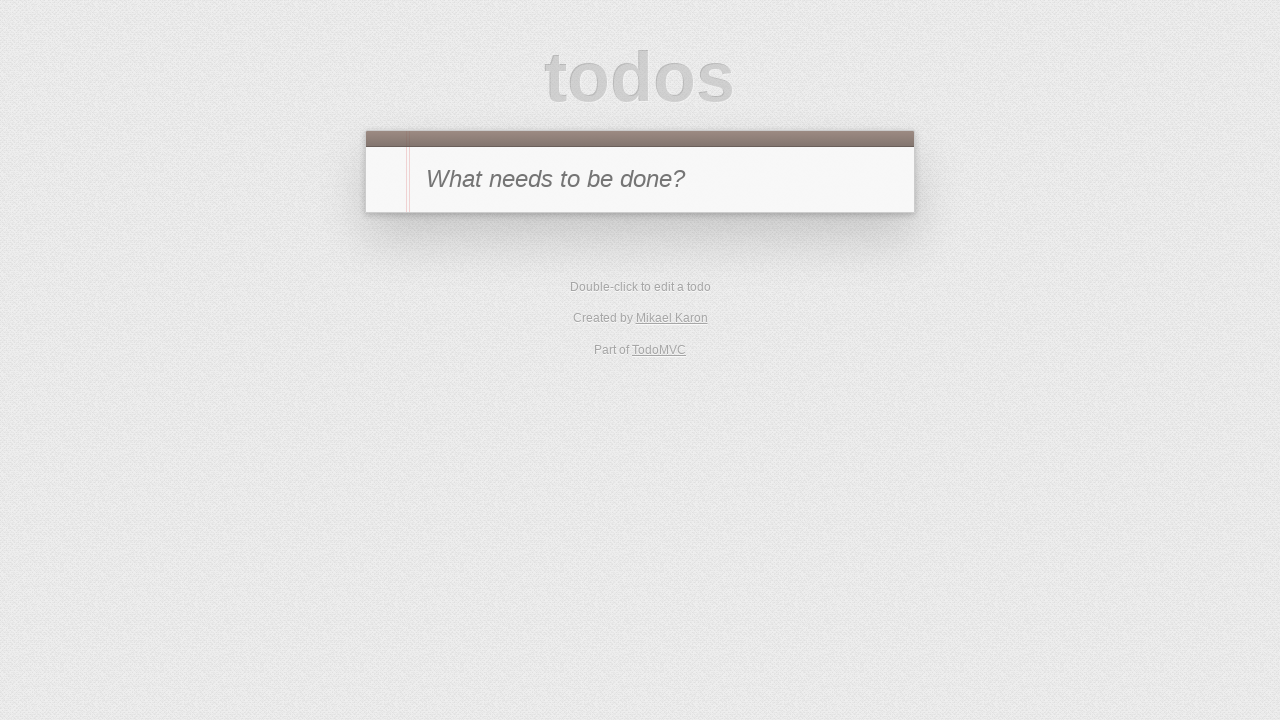

Reloaded page to load todo from localStorage
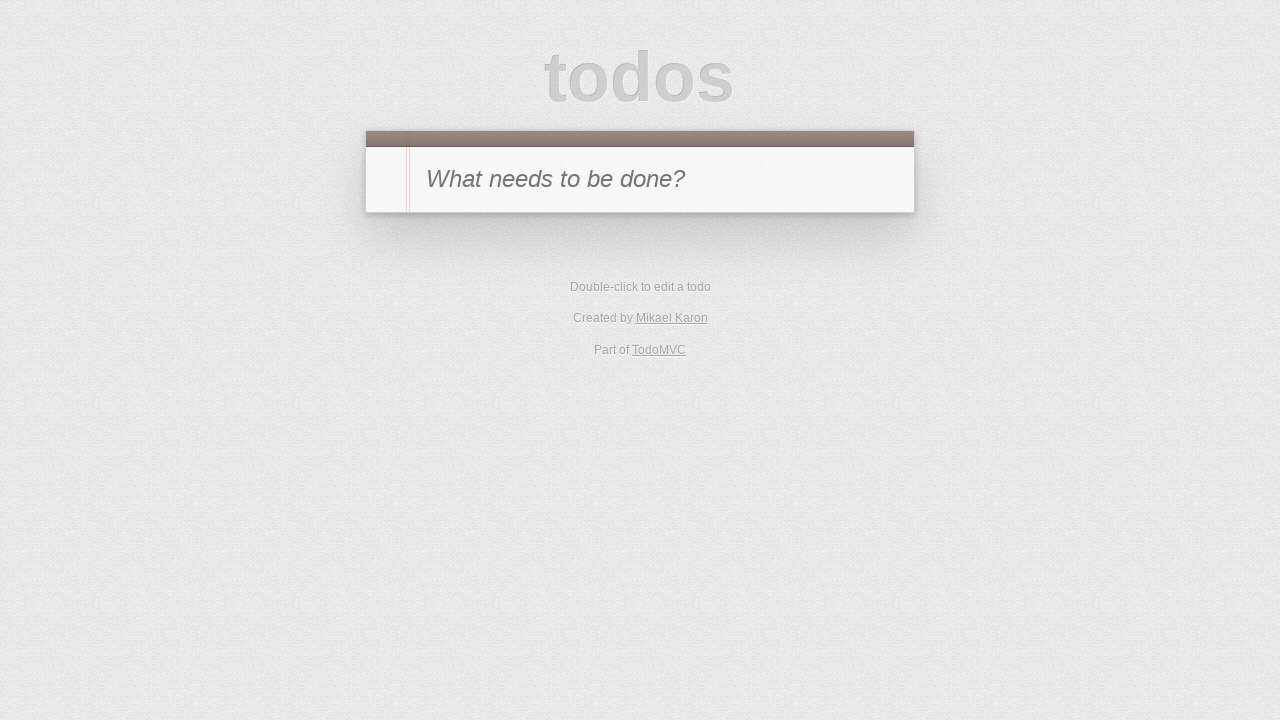

Clicked Active filter to show only active tasks at (614, 291) on text=Active
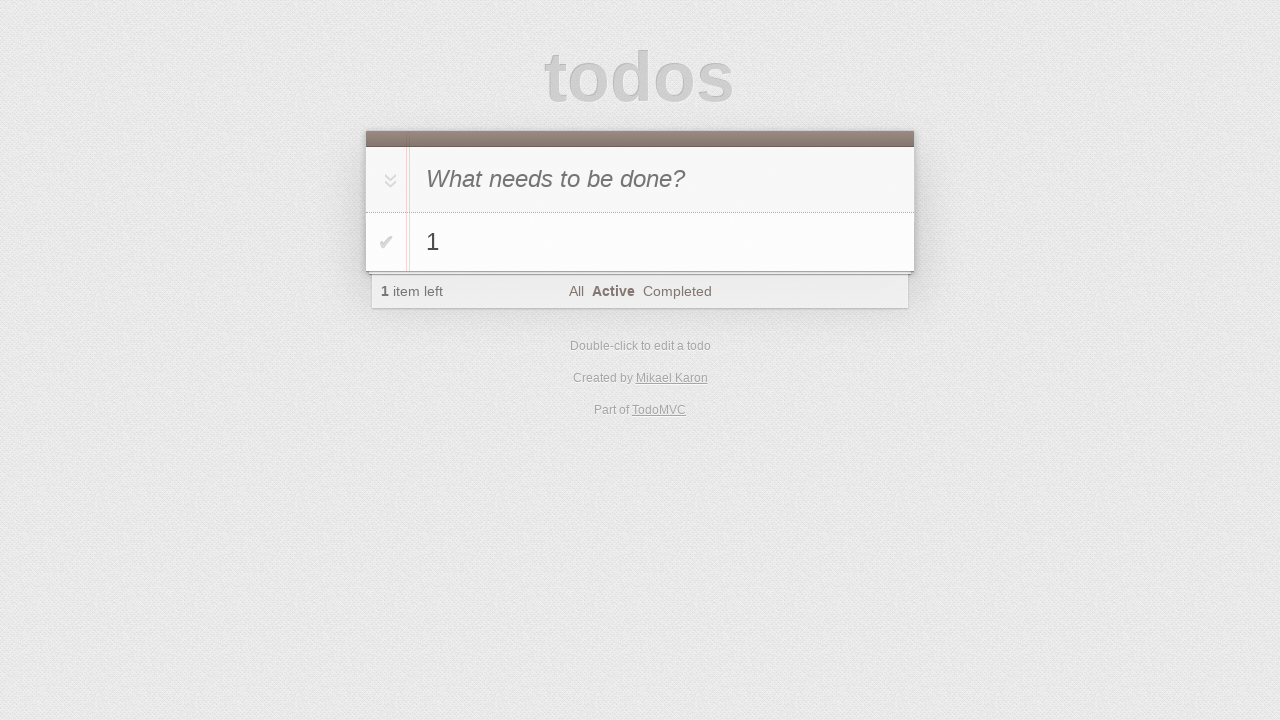

Filled new todo input field with '2' on #new-todo
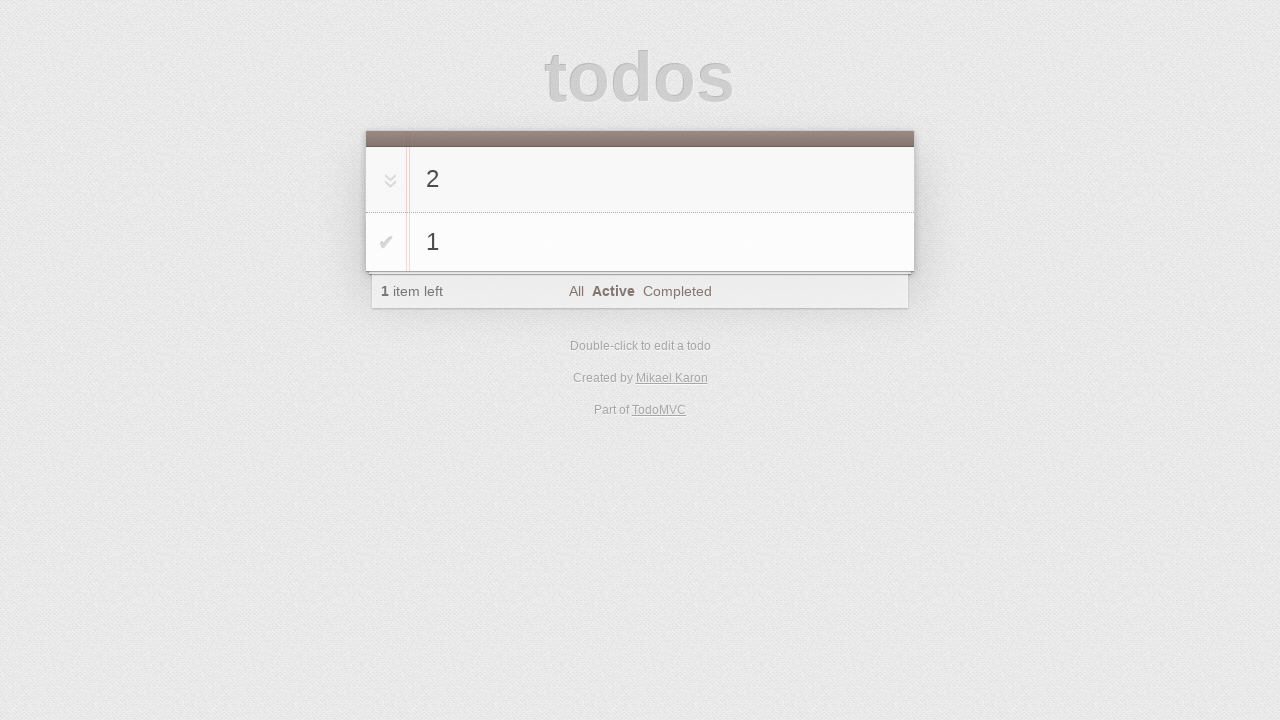

Pressed Enter to add the new task on #new-todo
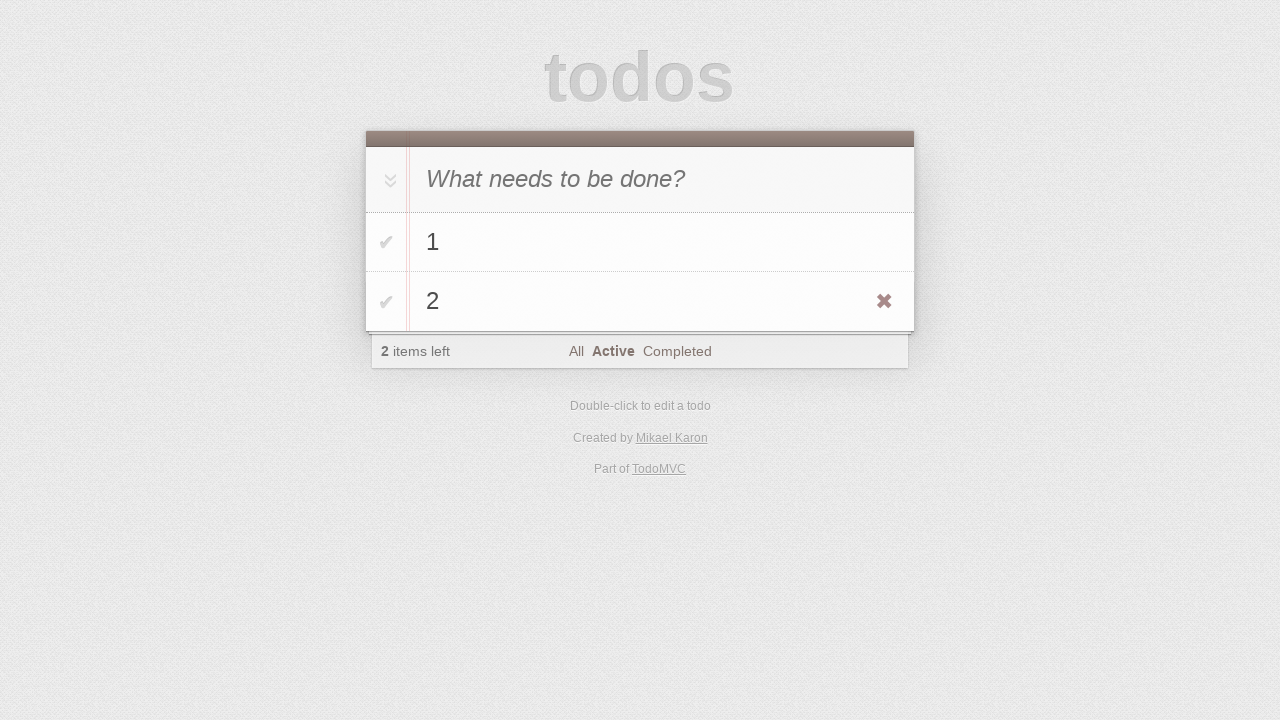

Verified first task with text '1' is visible in todo list
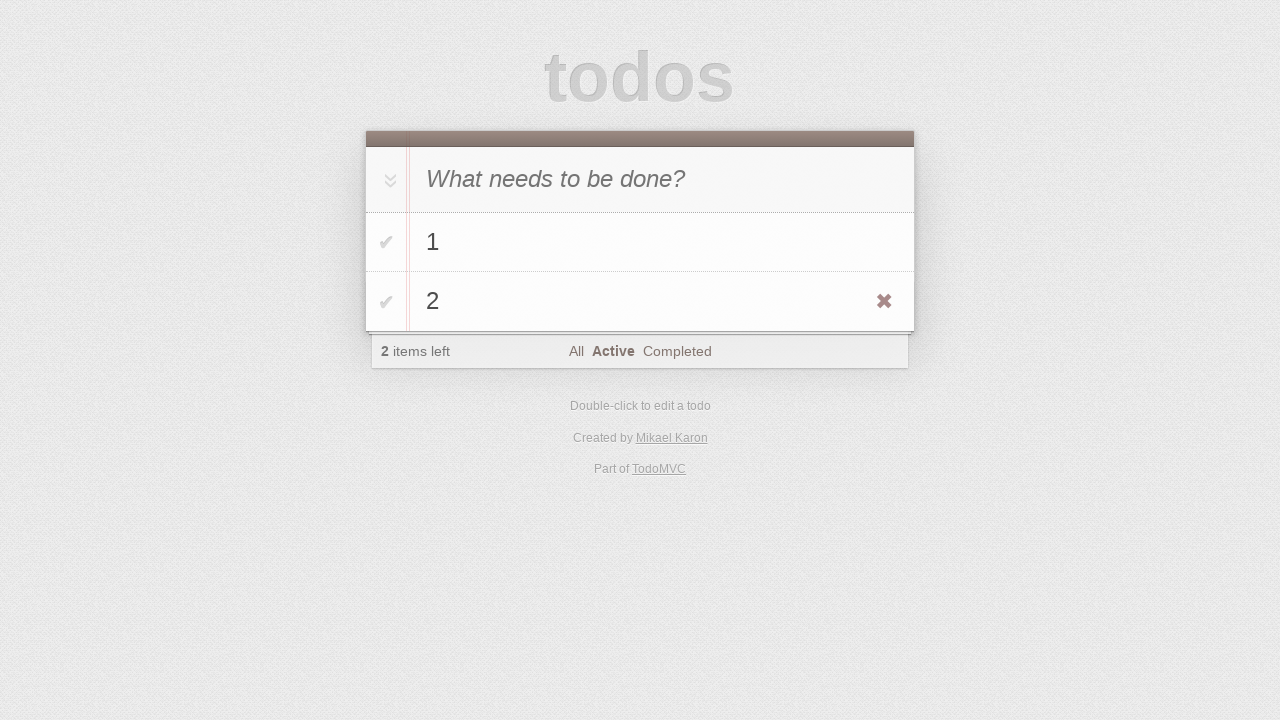

Verified second task with text '2' is visible in todo list
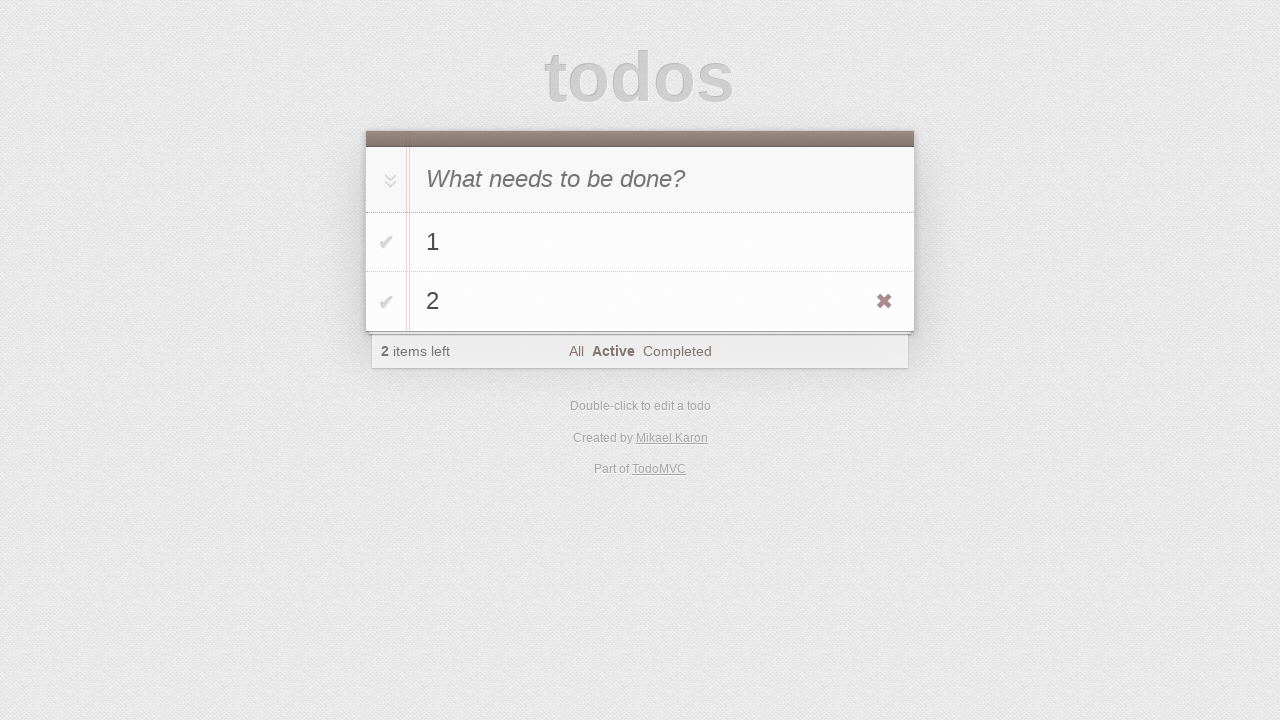

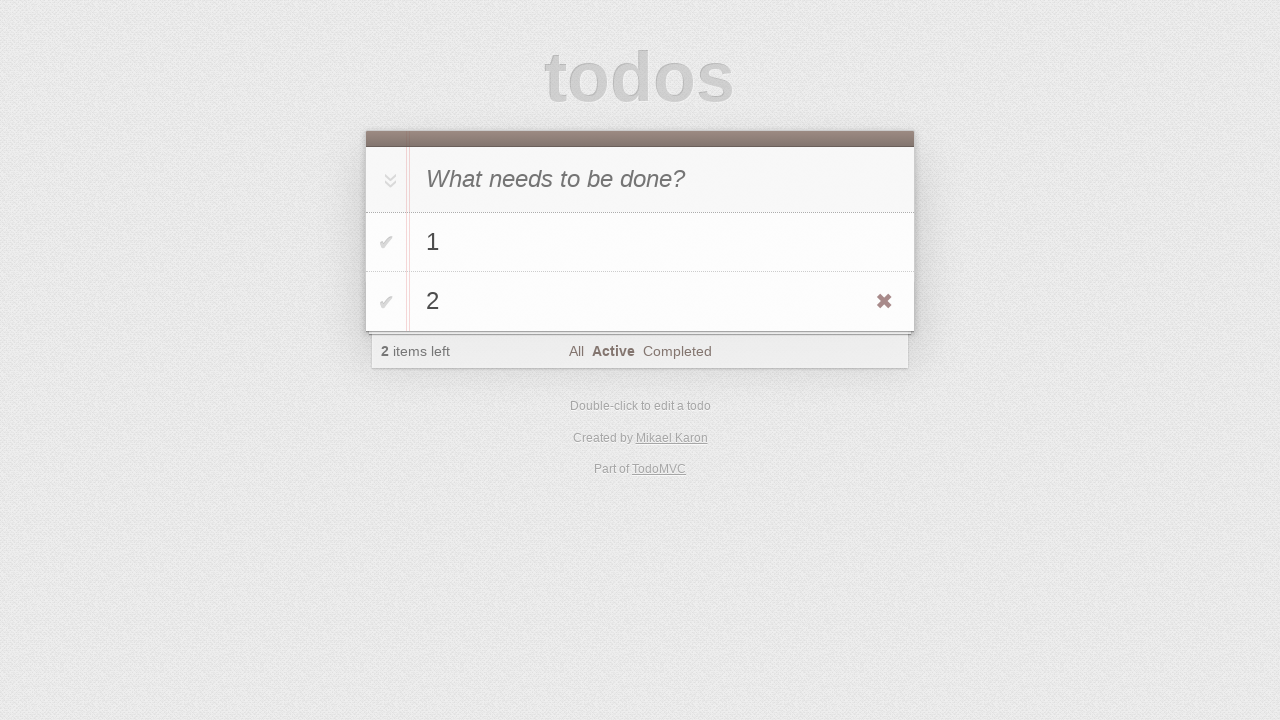